Navigates to Tesla France homepage and verifies the page title is correct

Starting URL: https://www.tesla.com/fr_FR/

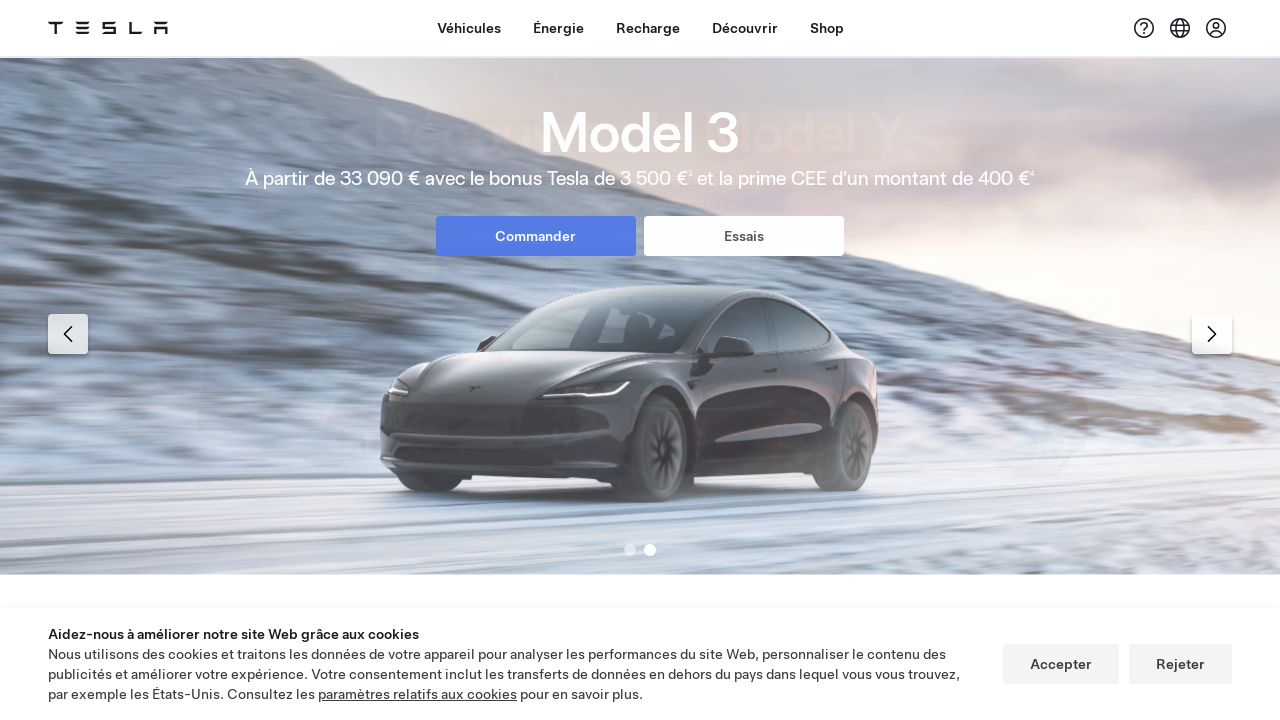

Waited for page to reach domcontentloaded state
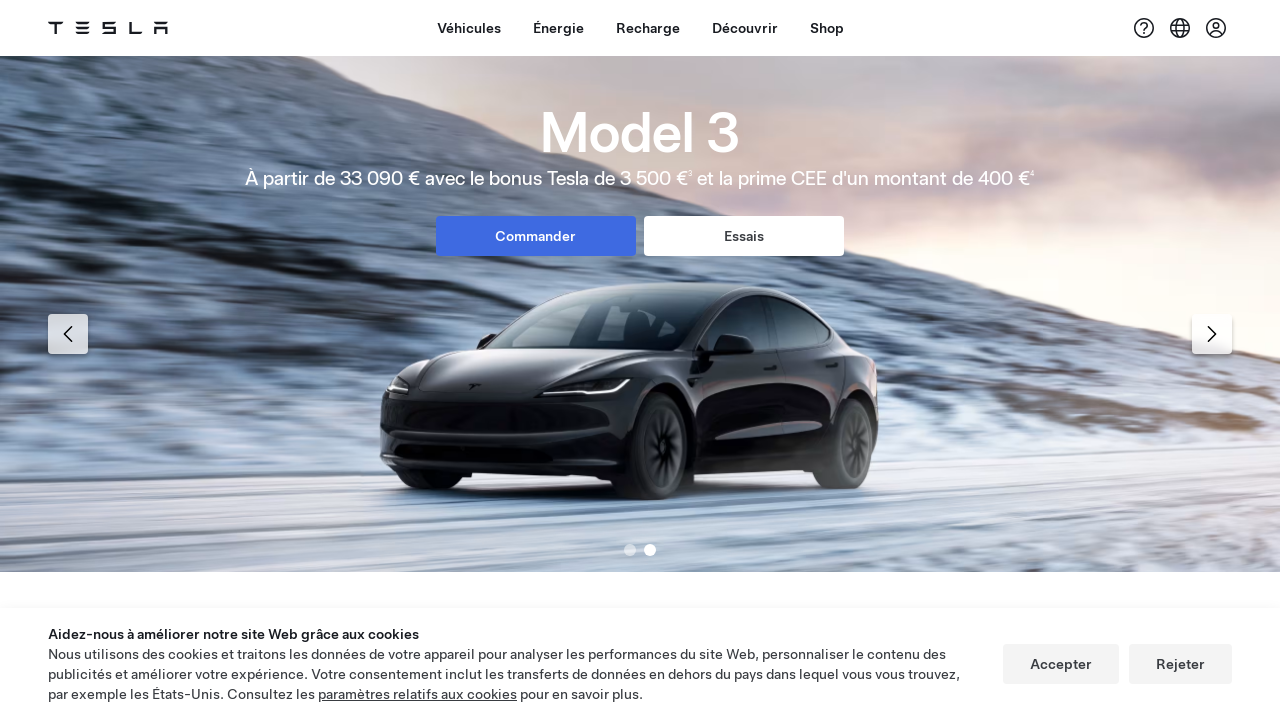

Retrieved page title: 'Voitures électriques, énergie solaire et propre | Tesla France'
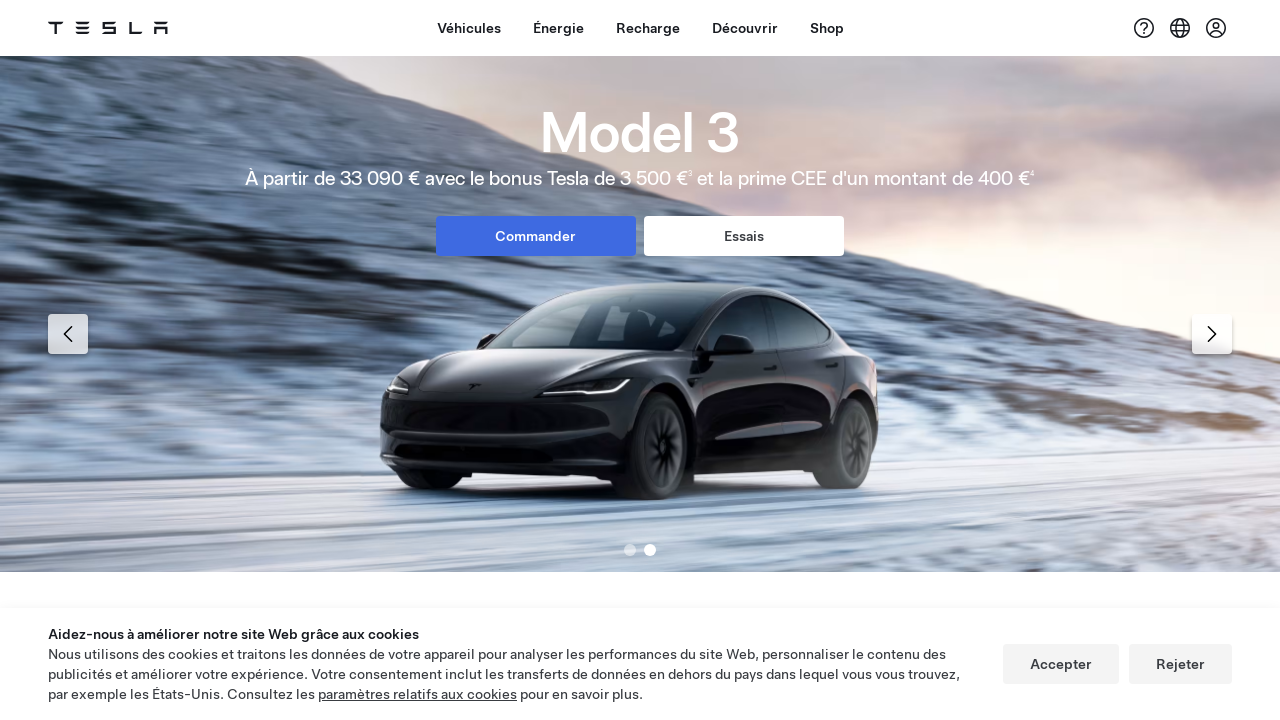

Verified page title contains 'Tesla'
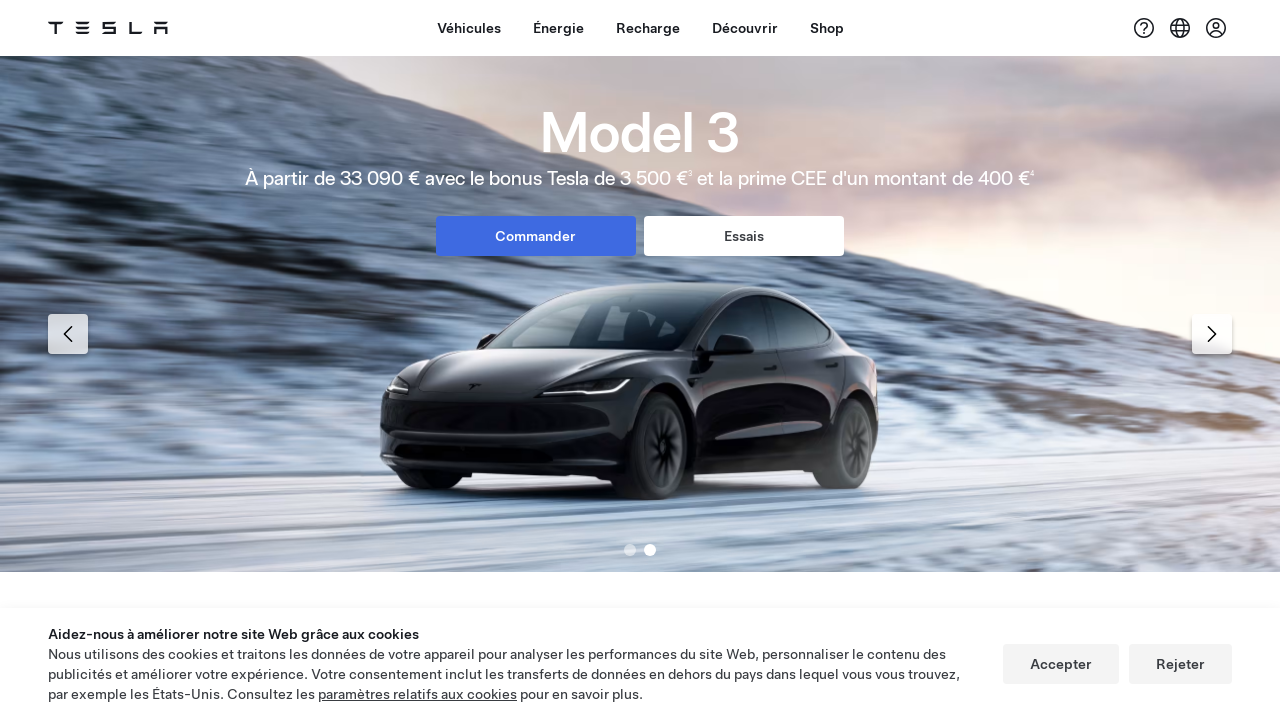

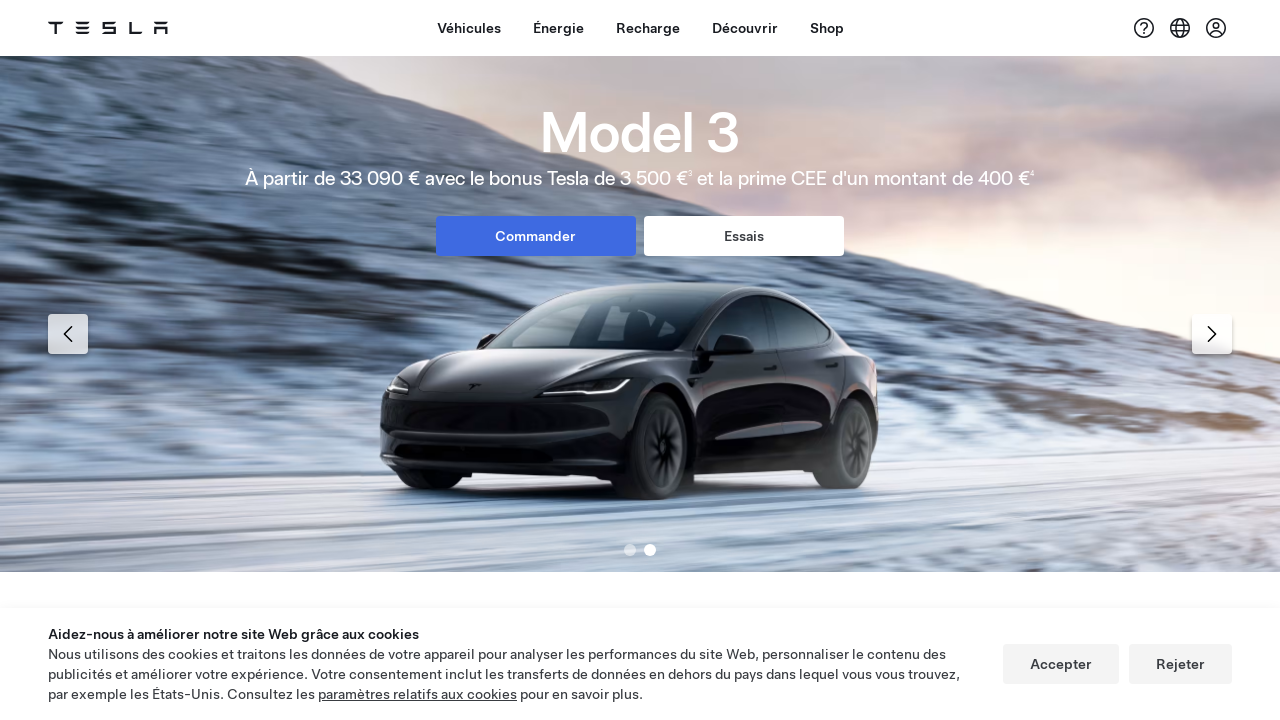